Tests right-click context menu functionality, handles alerts, and verifies navigation to a new window with link clicking

Starting URL: https://the-internet.herokuapp.com/context_menu

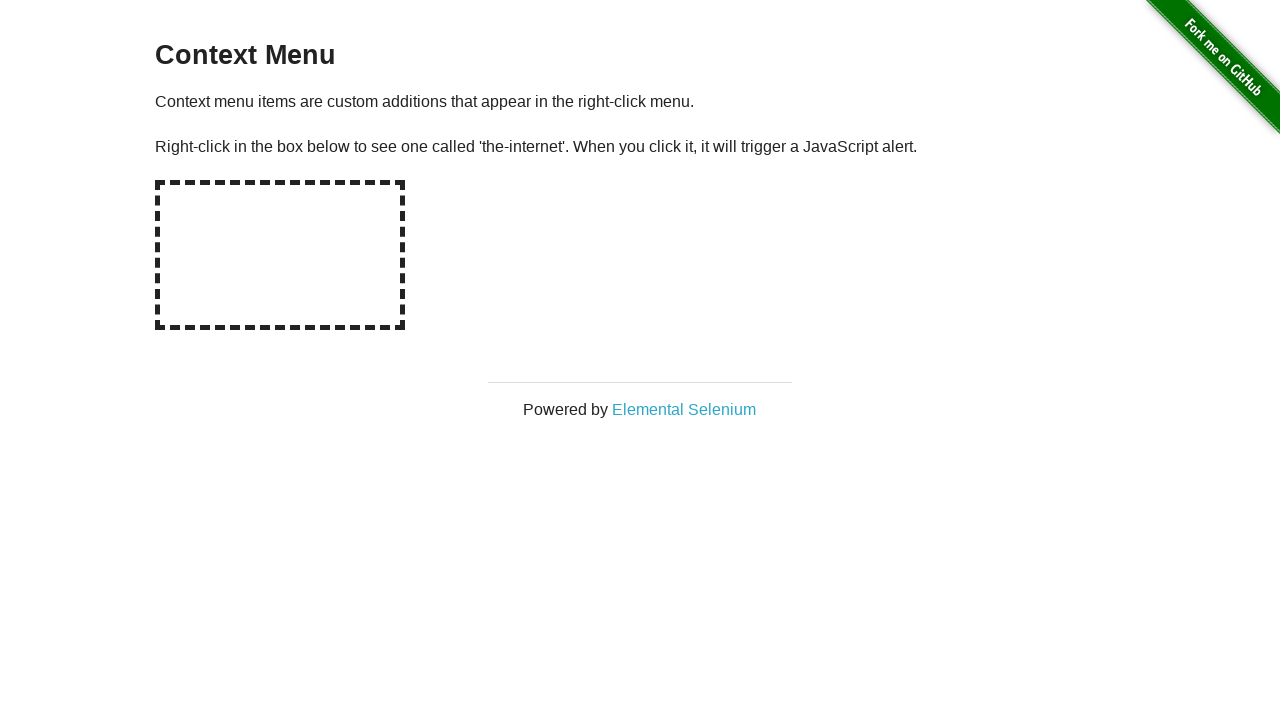

Right-clicked on the hot-spot element to open context menu at (280, 255) on #hot-spot
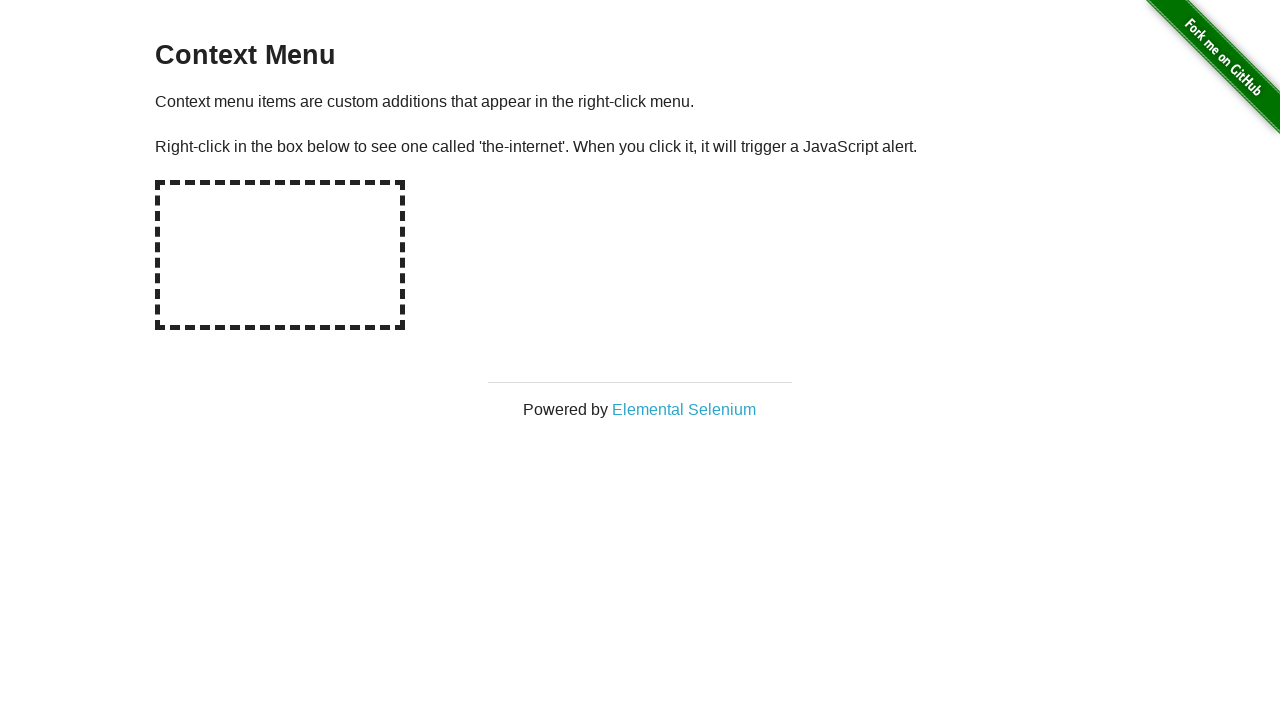

Set up dialog handler to accept alerts
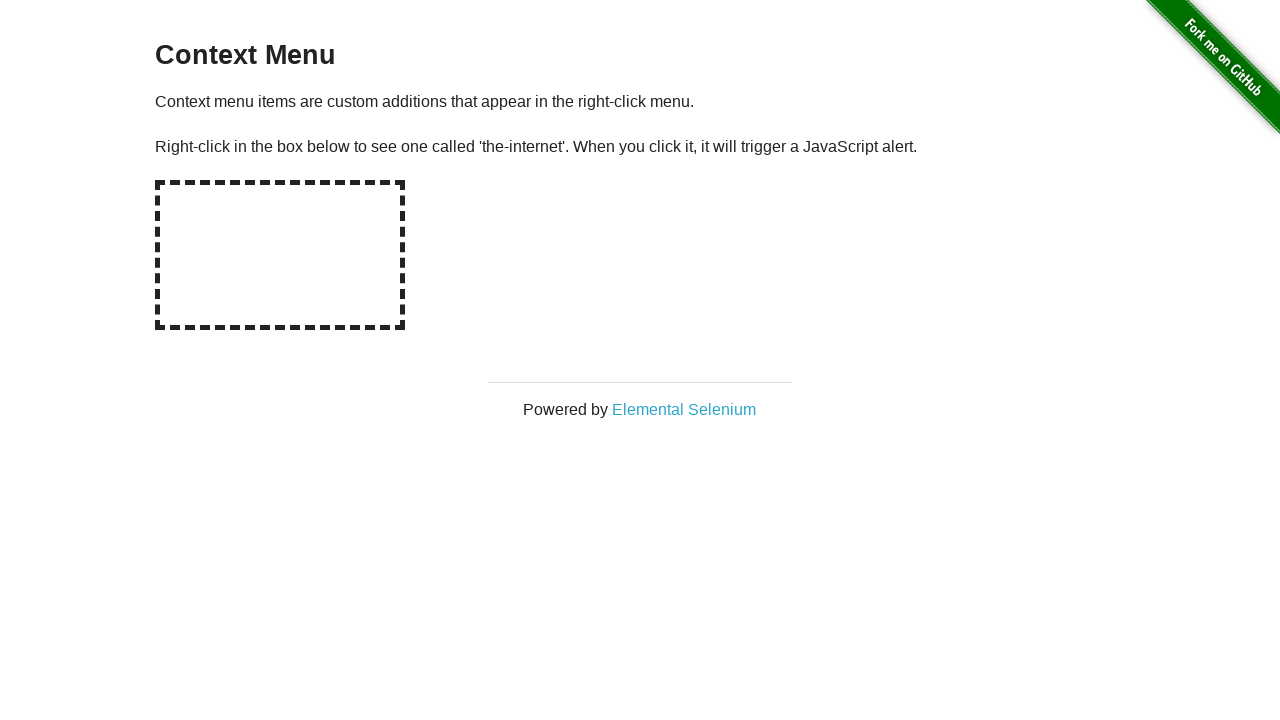

Clicked on 'Elemental Selenium' link to open in new window at (684, 409) on text=Elemental Selenium
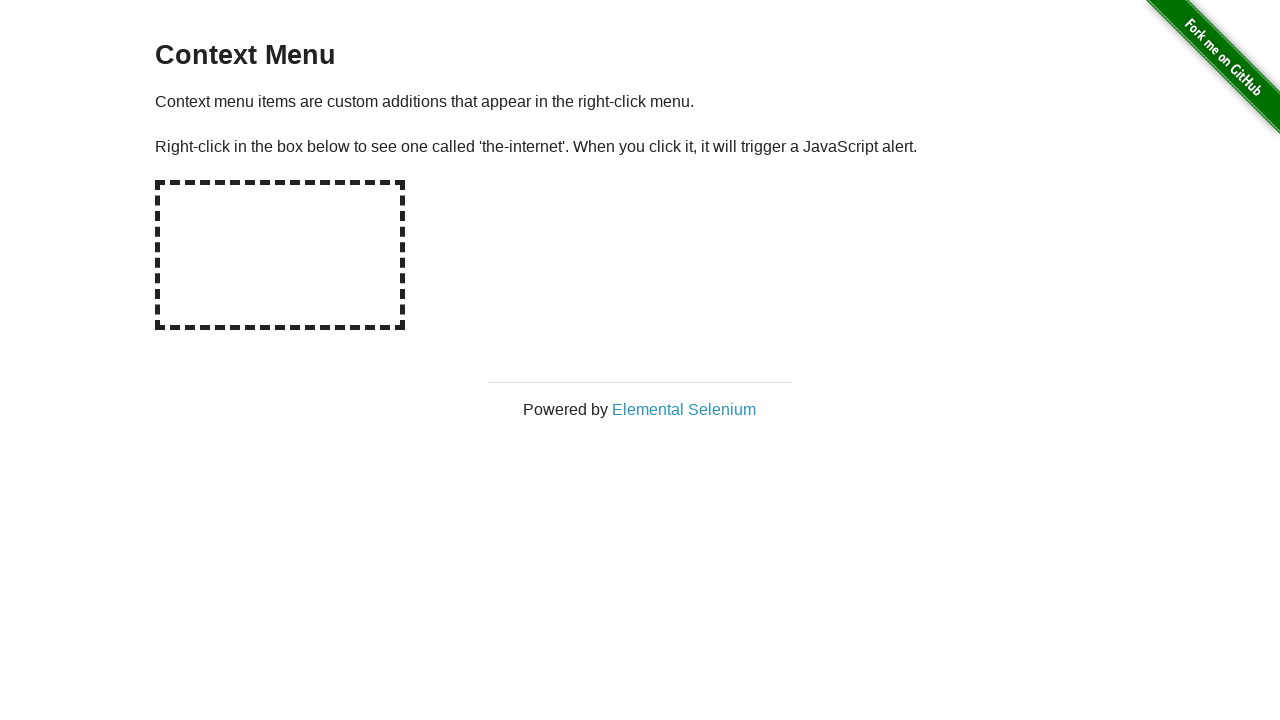

Captured new page object from context
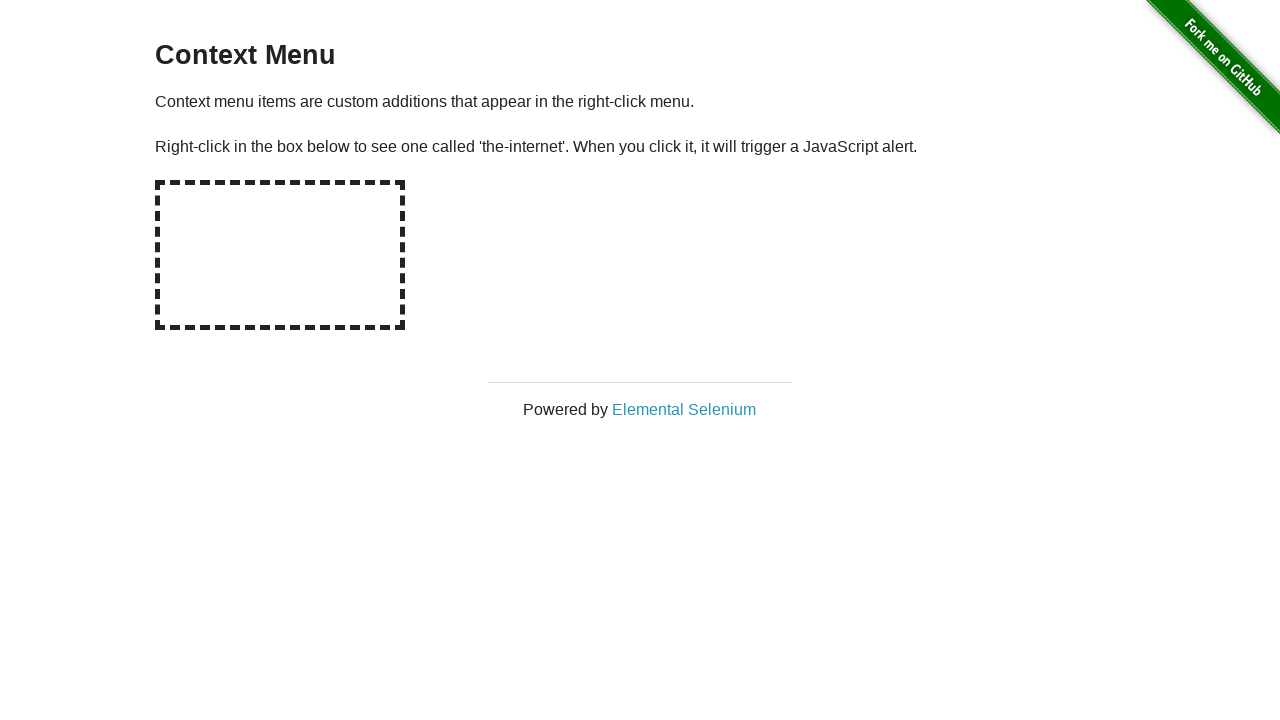

Waited for new page to fully load
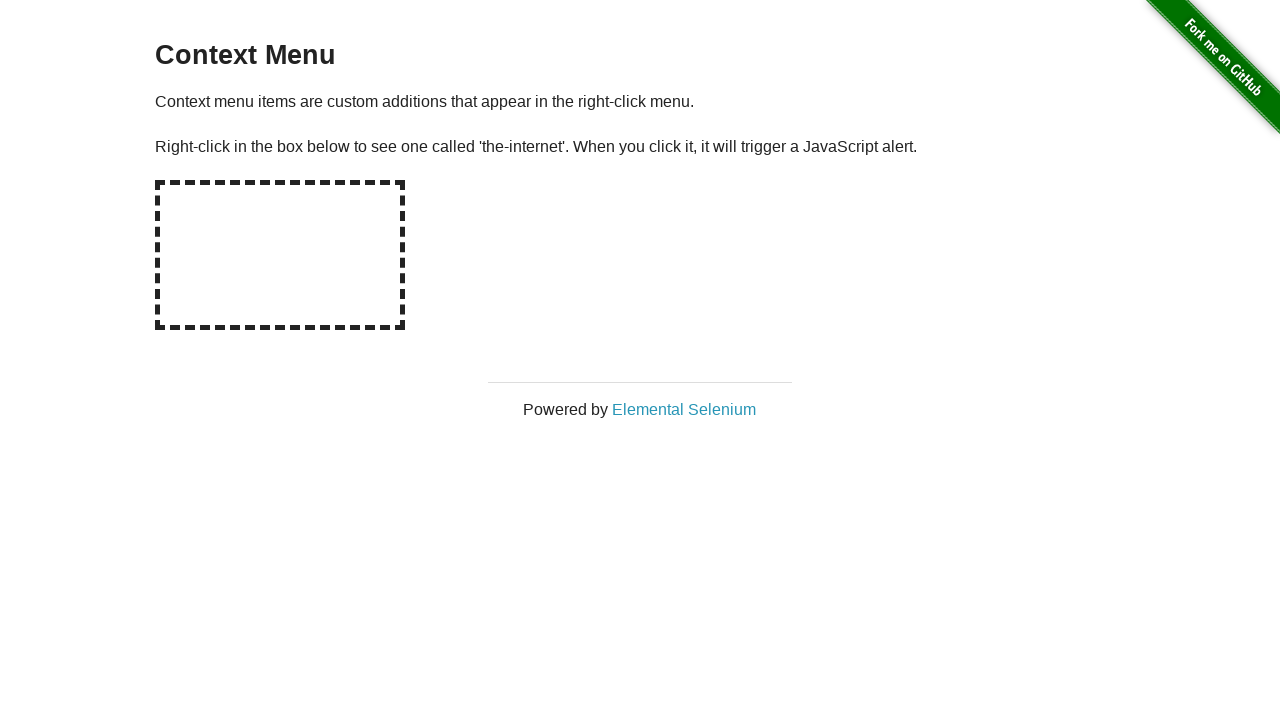

Located h1 element on new page
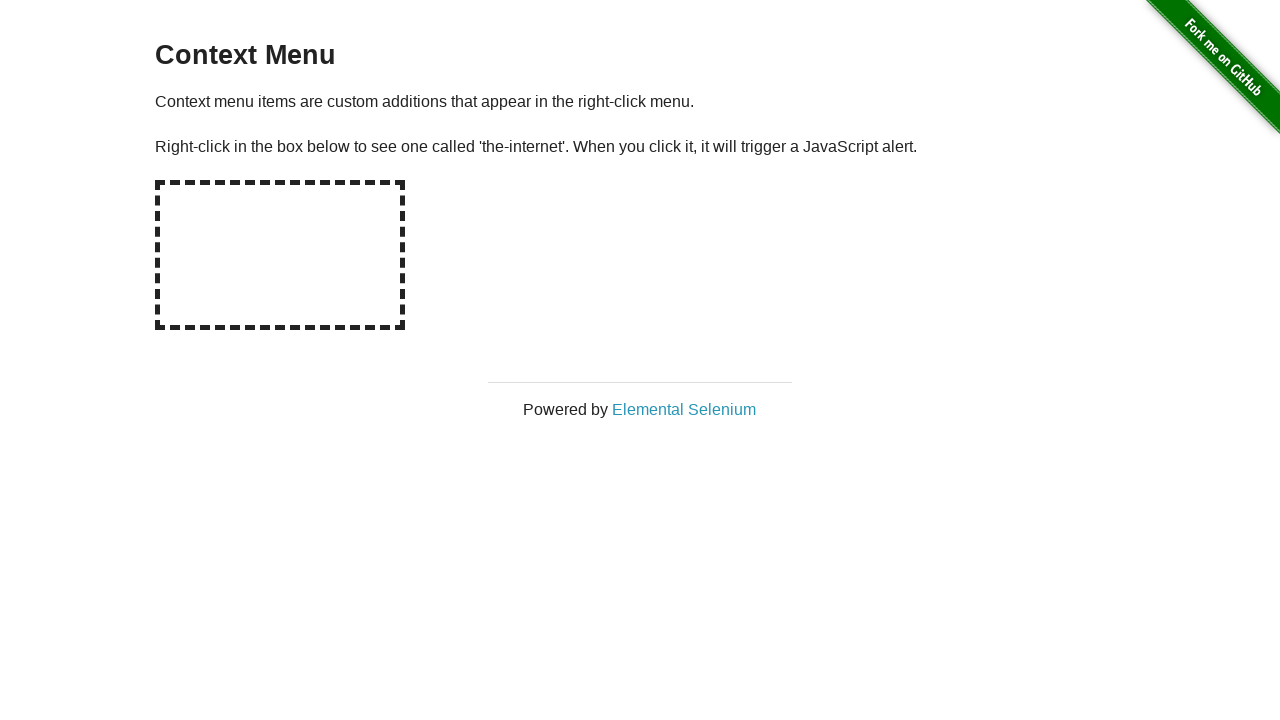

Waited for h1 element to be visible and ready
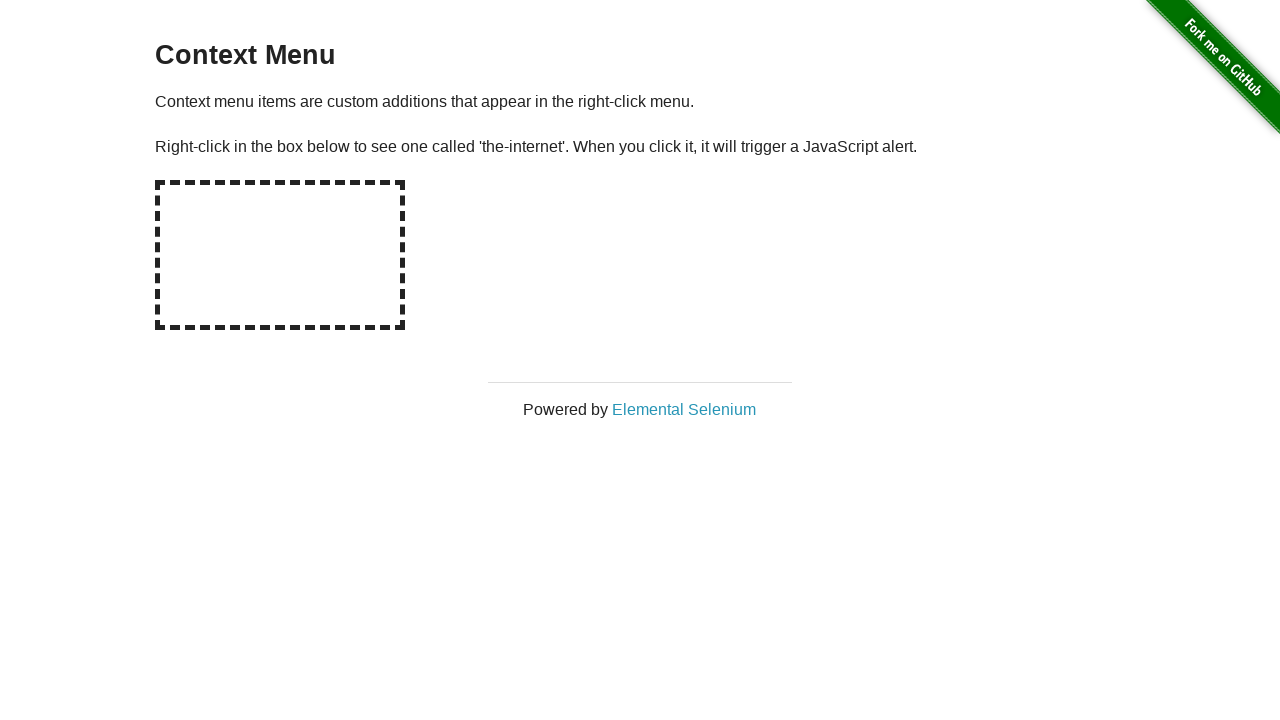

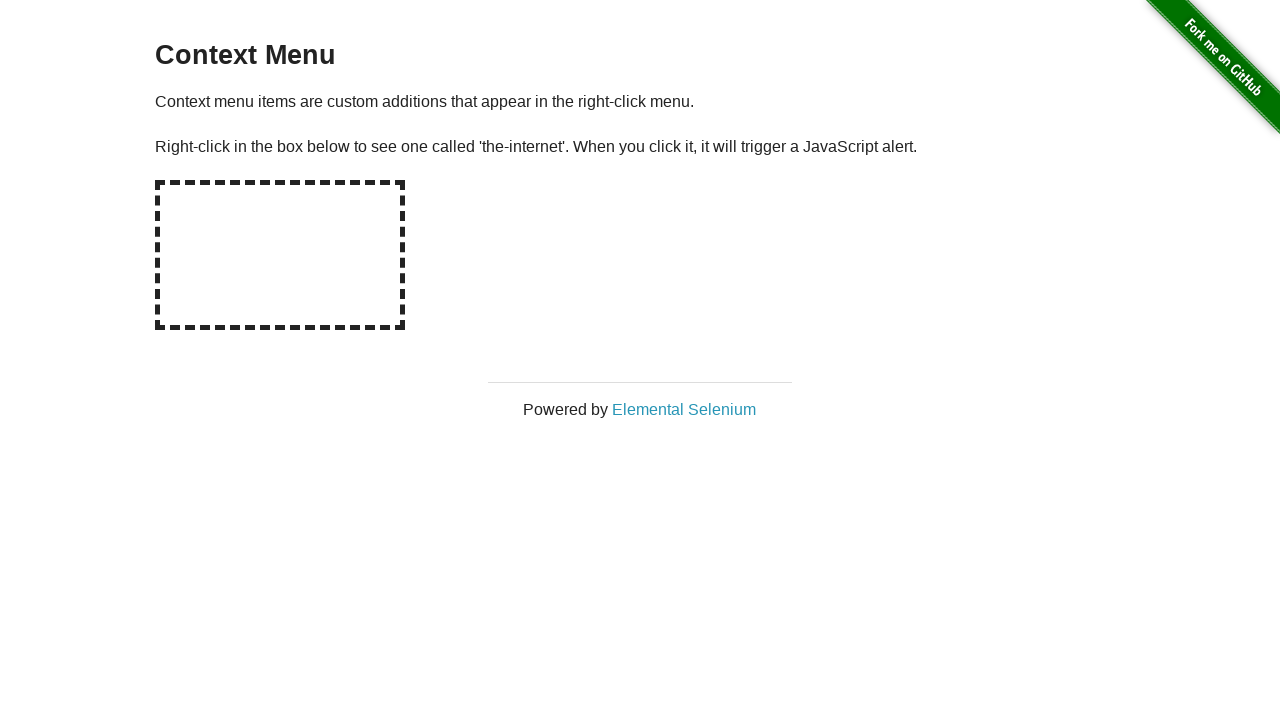